Tests mailing list signup functionality by clicking the signup link, filling out the form with name and email, and submitting it

Starting URL: https://practice.cydeo.com/

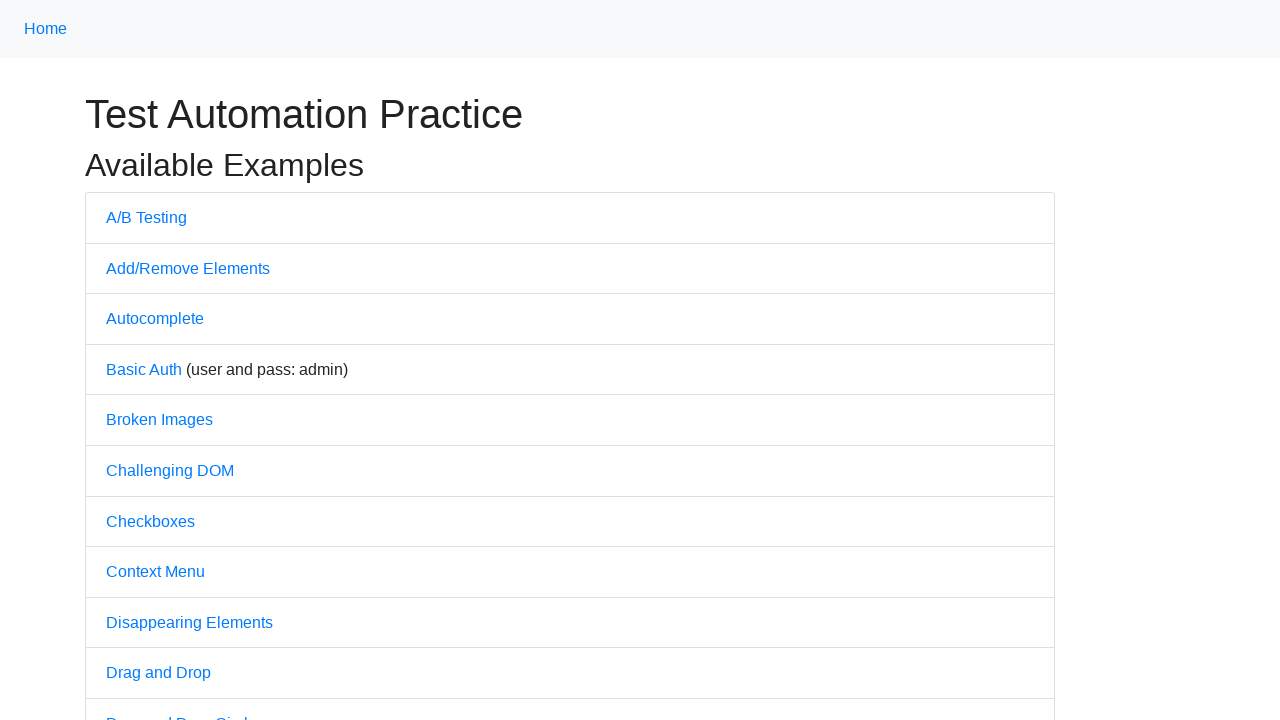

Clicked on Sign Up For Mailing List link at (192, 360) on text=Mailing
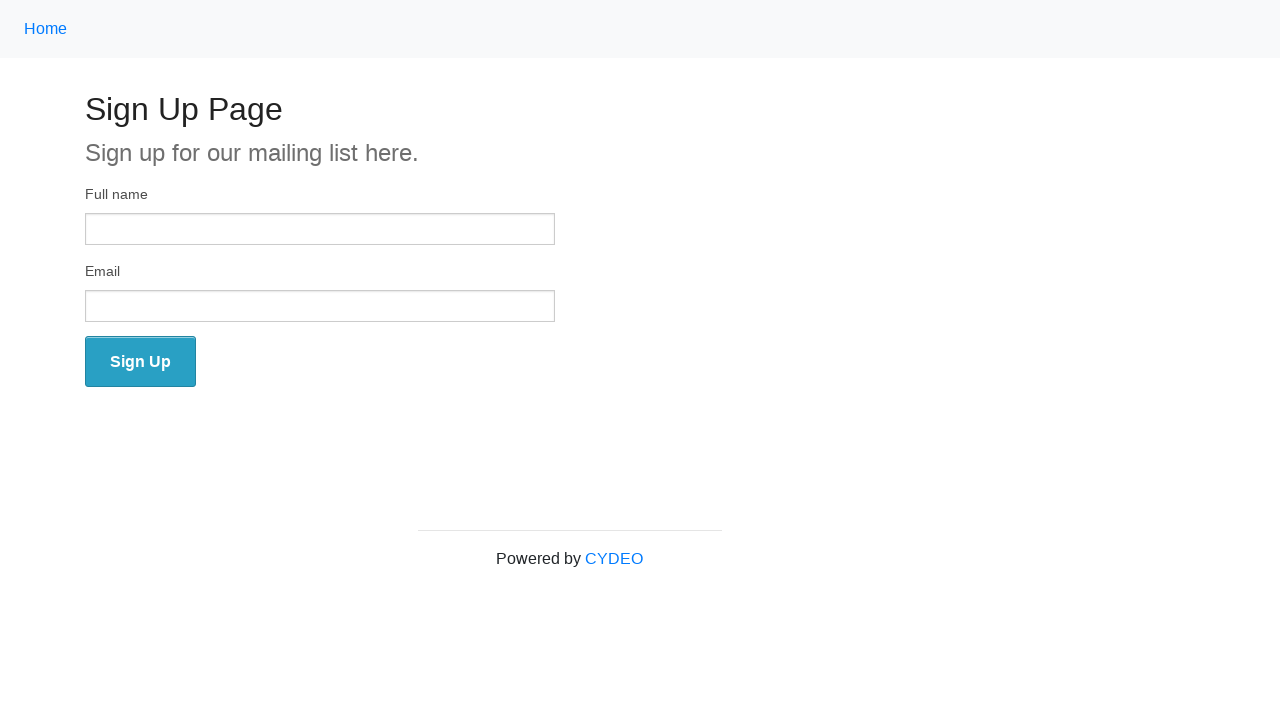

Signup form page loaded
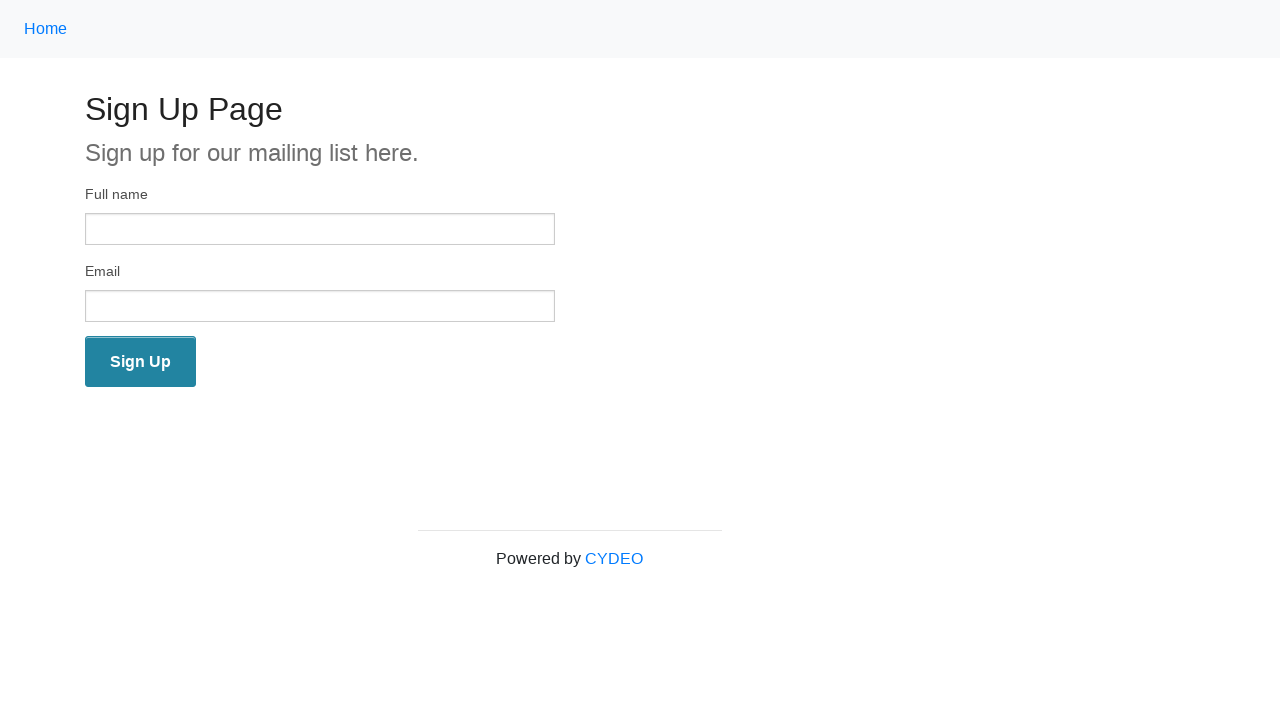

Filled in full name field with 'Michael Johnson' on input[name='full_name']
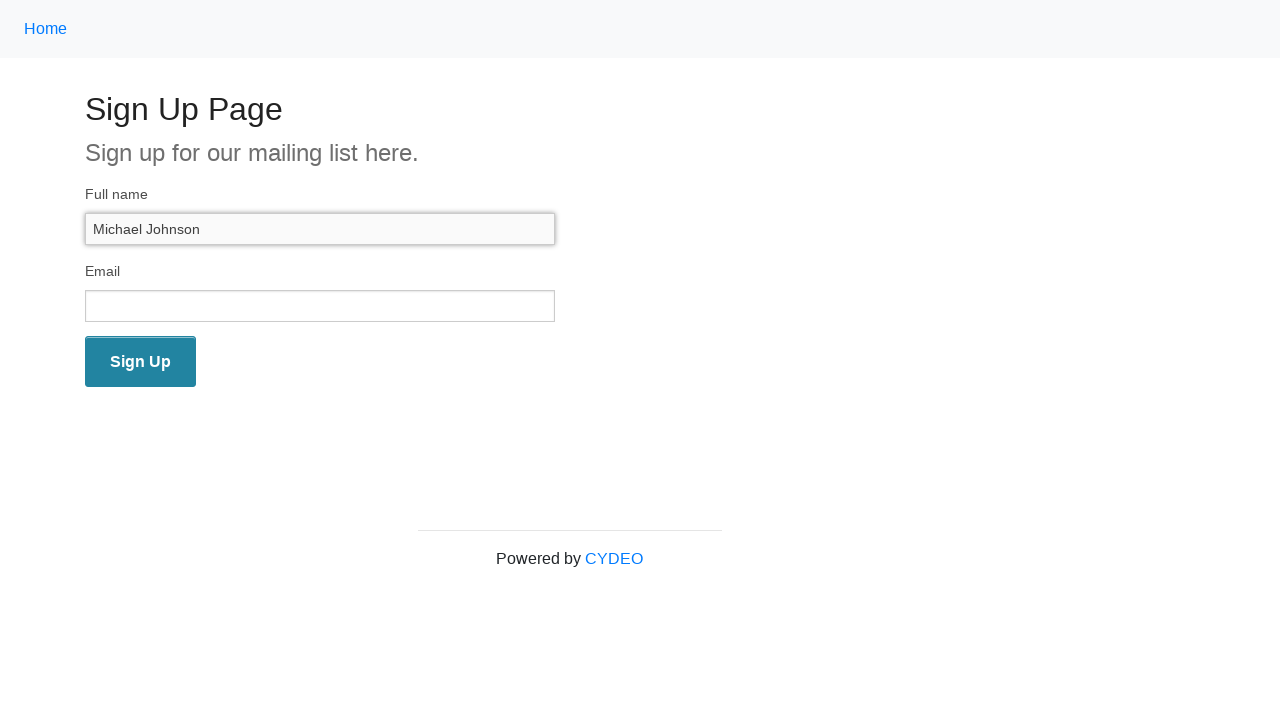

Filled in email field with 'michael.johnson@example.com' on input[name='email']
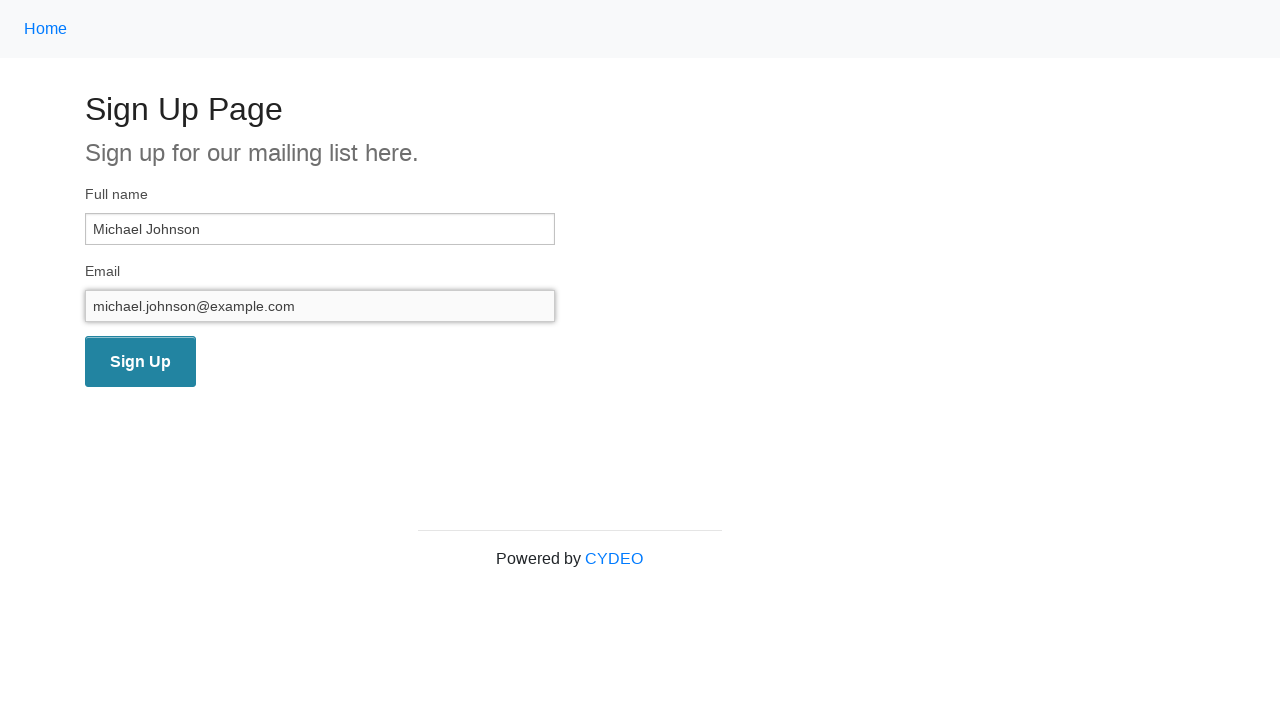

Clicked the Sign Up button to submit mailing list form at (140, 362) on button[name='wooden_spoon']
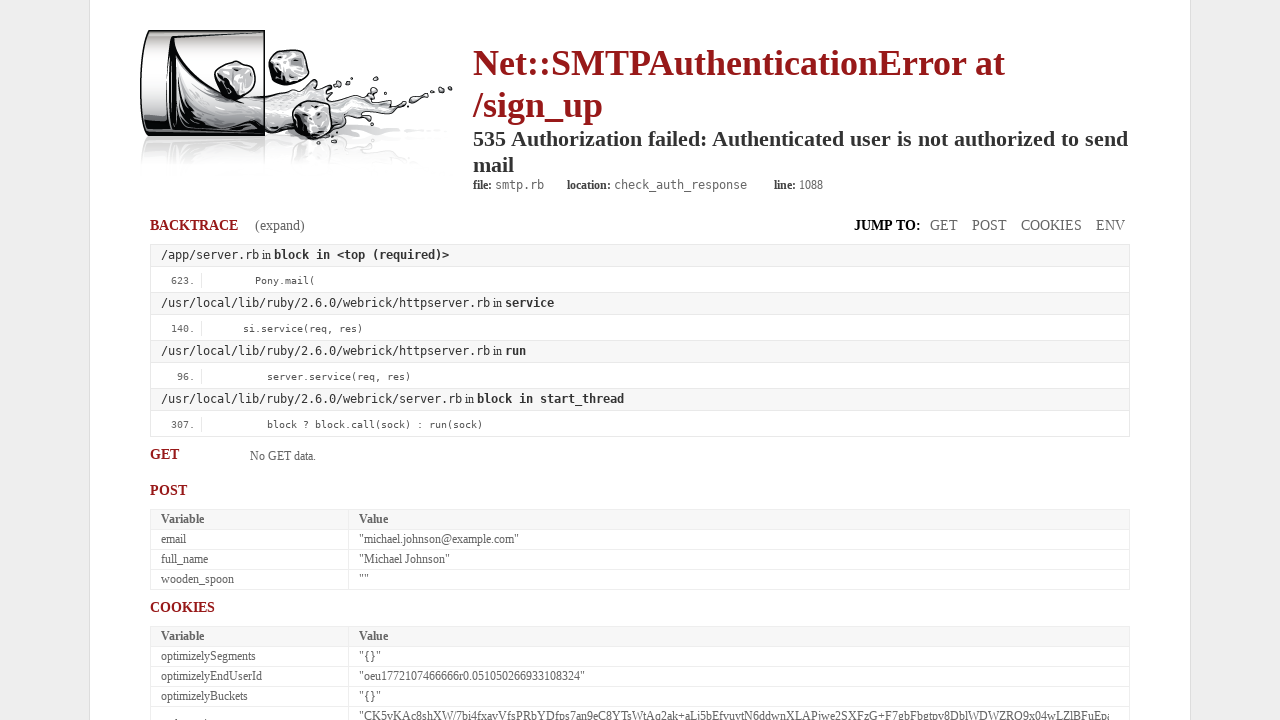

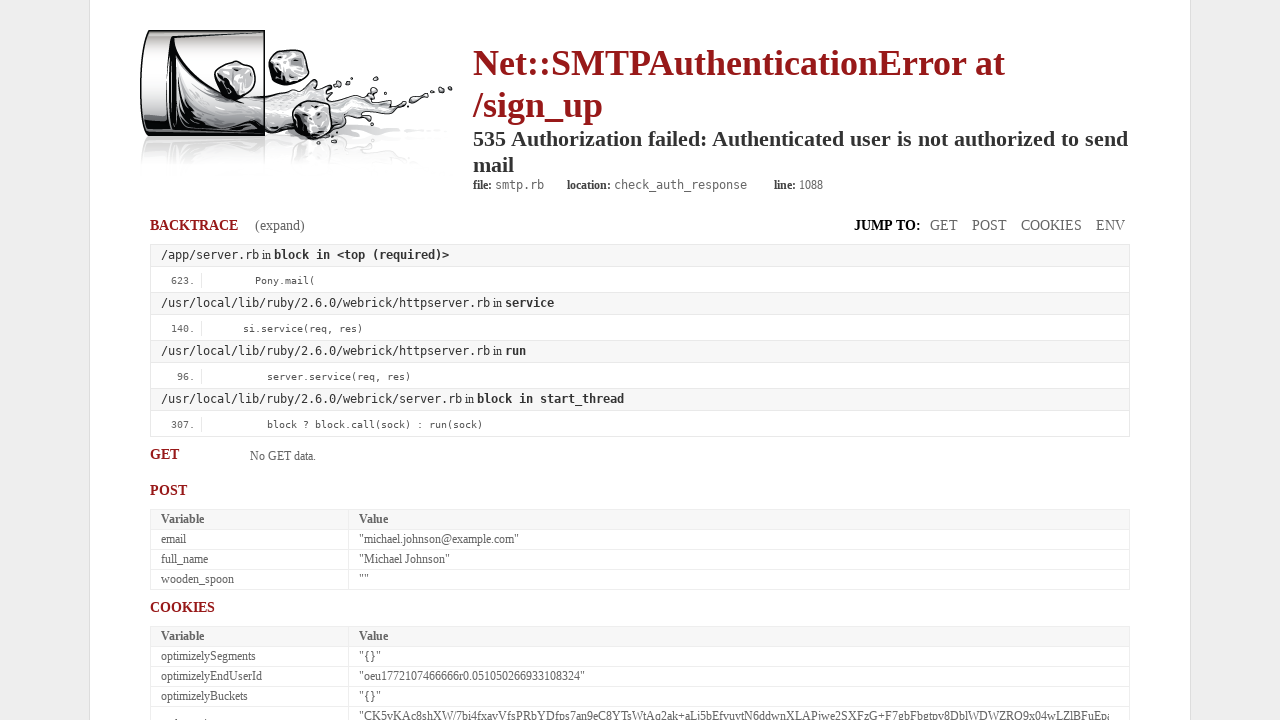